Tests that entering a number too big (120) displays an error message "Number is too big"

Starting URL: https://kristinek.github.io/site/tasks/enter_a_number

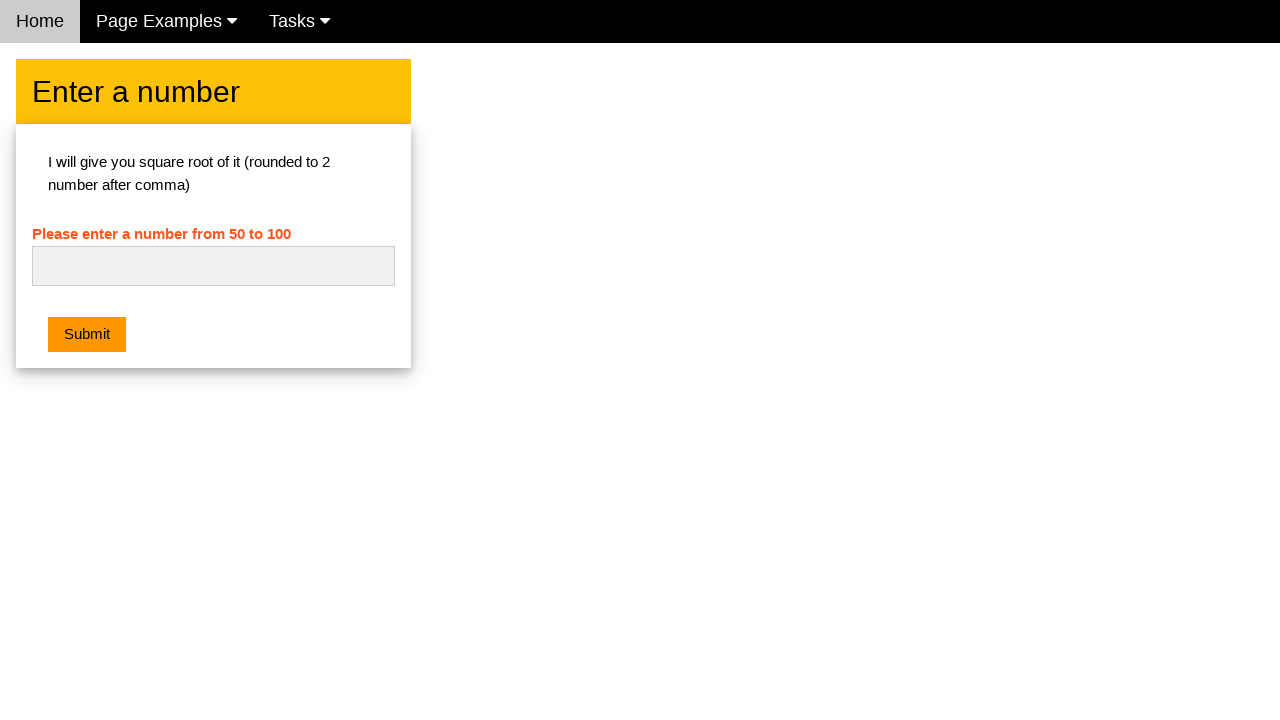

Clicked on the number input field at (213, 266) on #numb
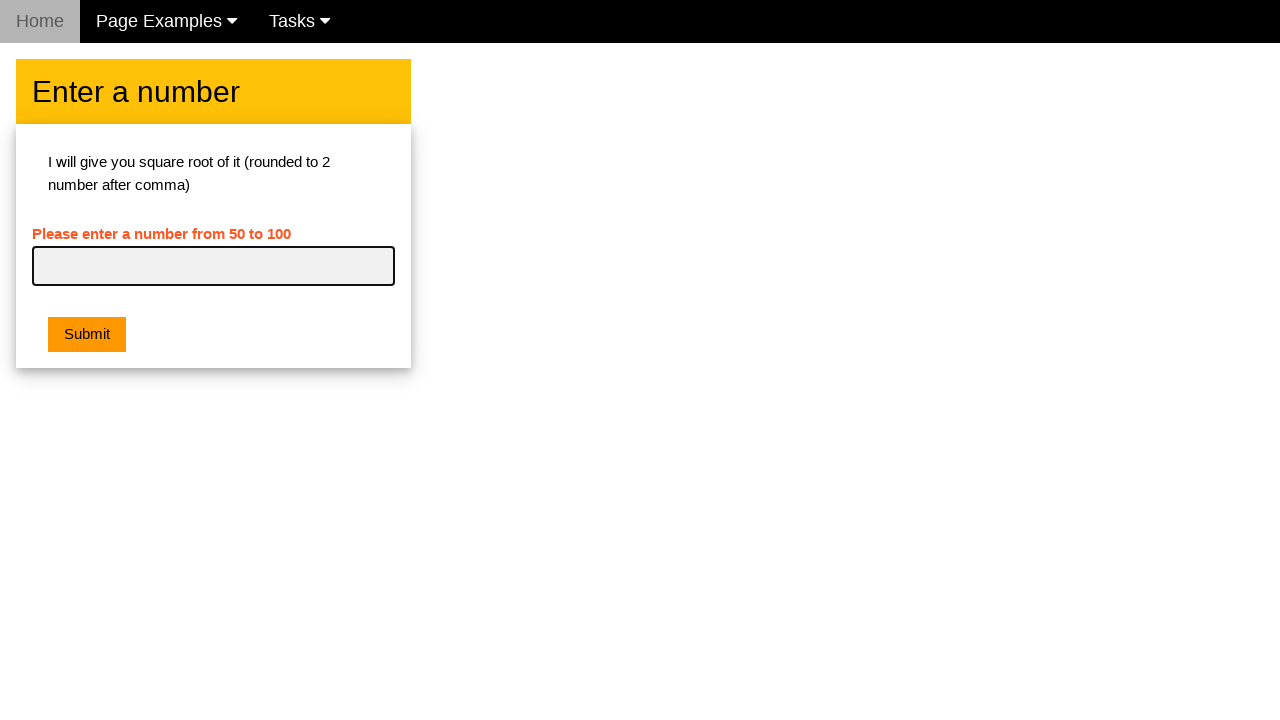

Entered number 120 (too big) into the input field on #numb
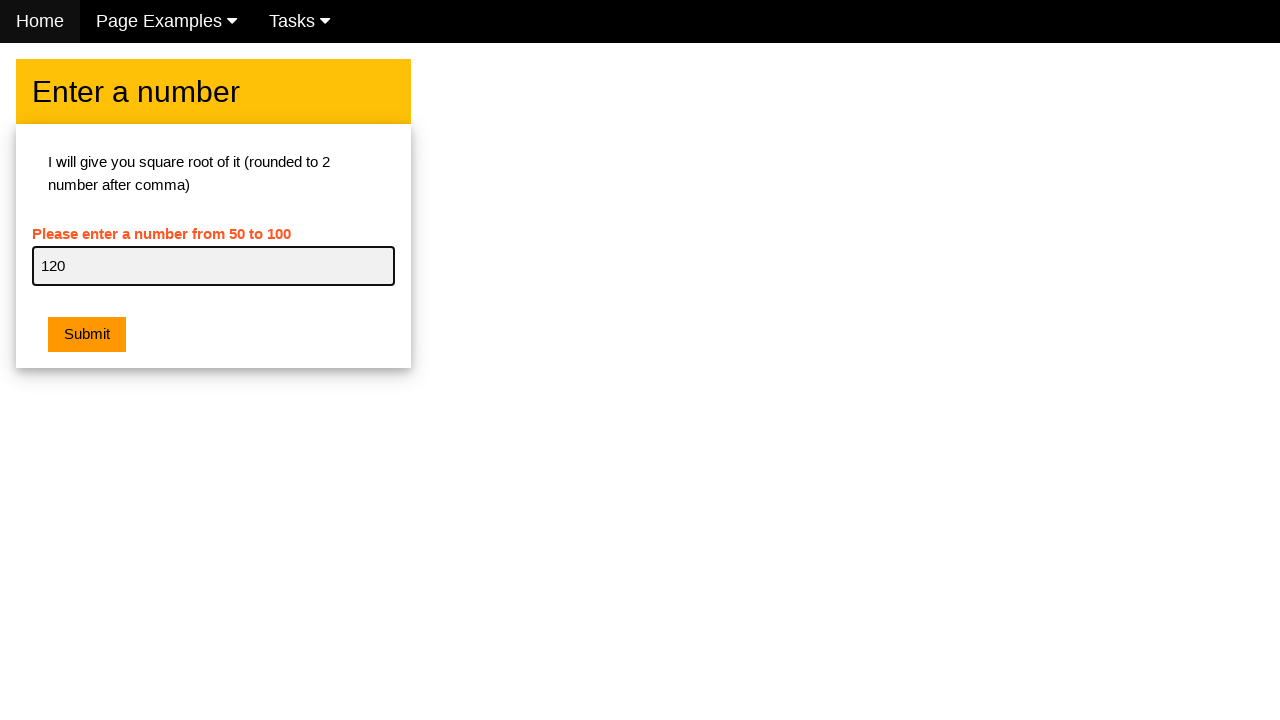

Clicked the orange submit button at (87, 335) on .w3-orange
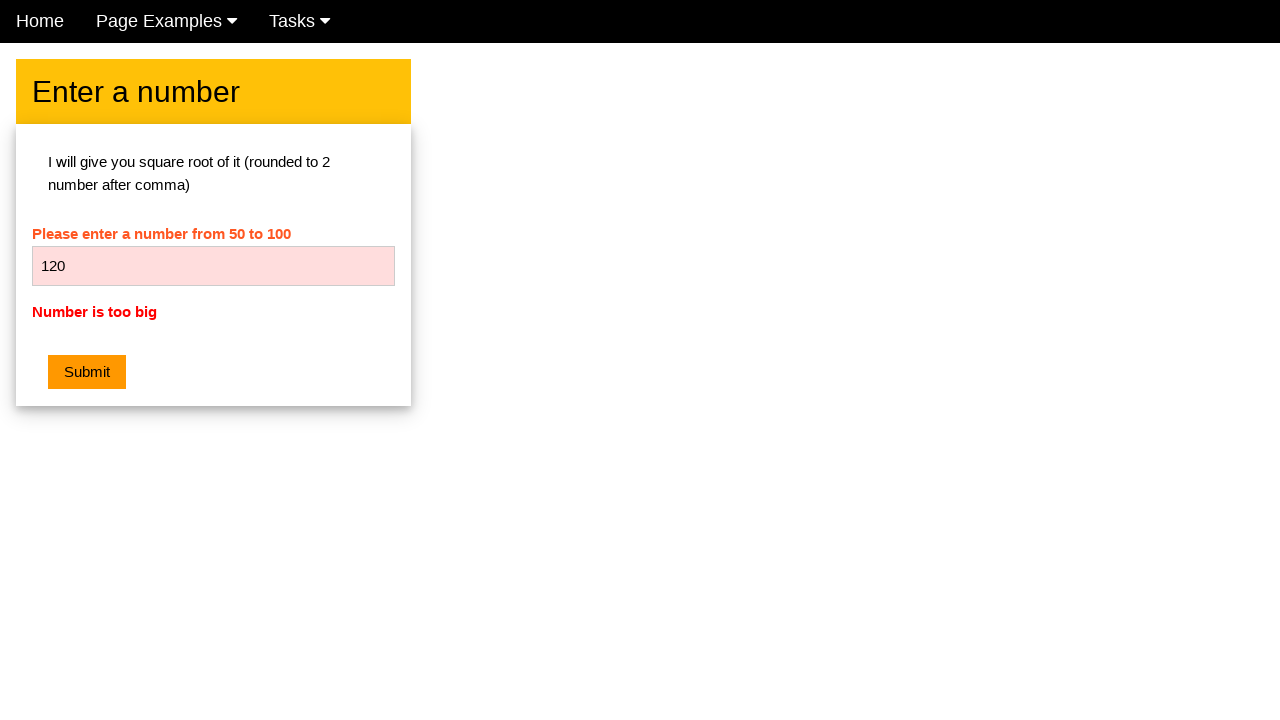

Error message element appeared on page
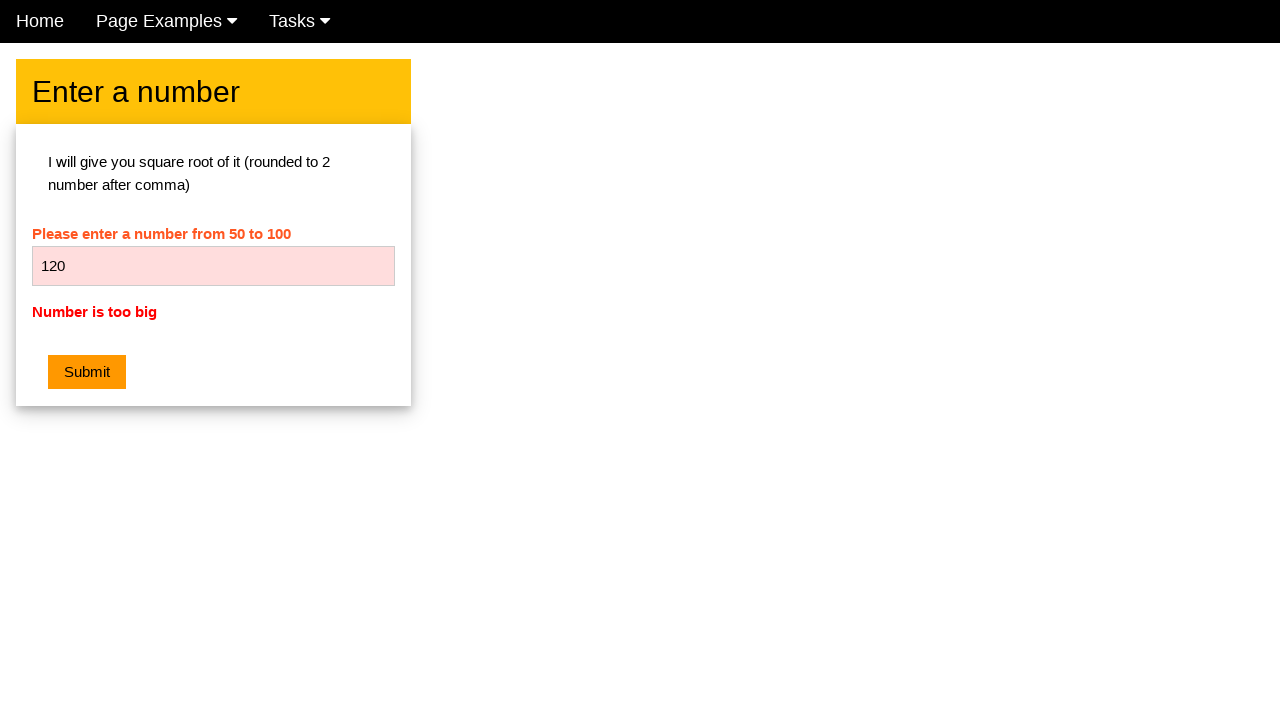

Retrieved error message text
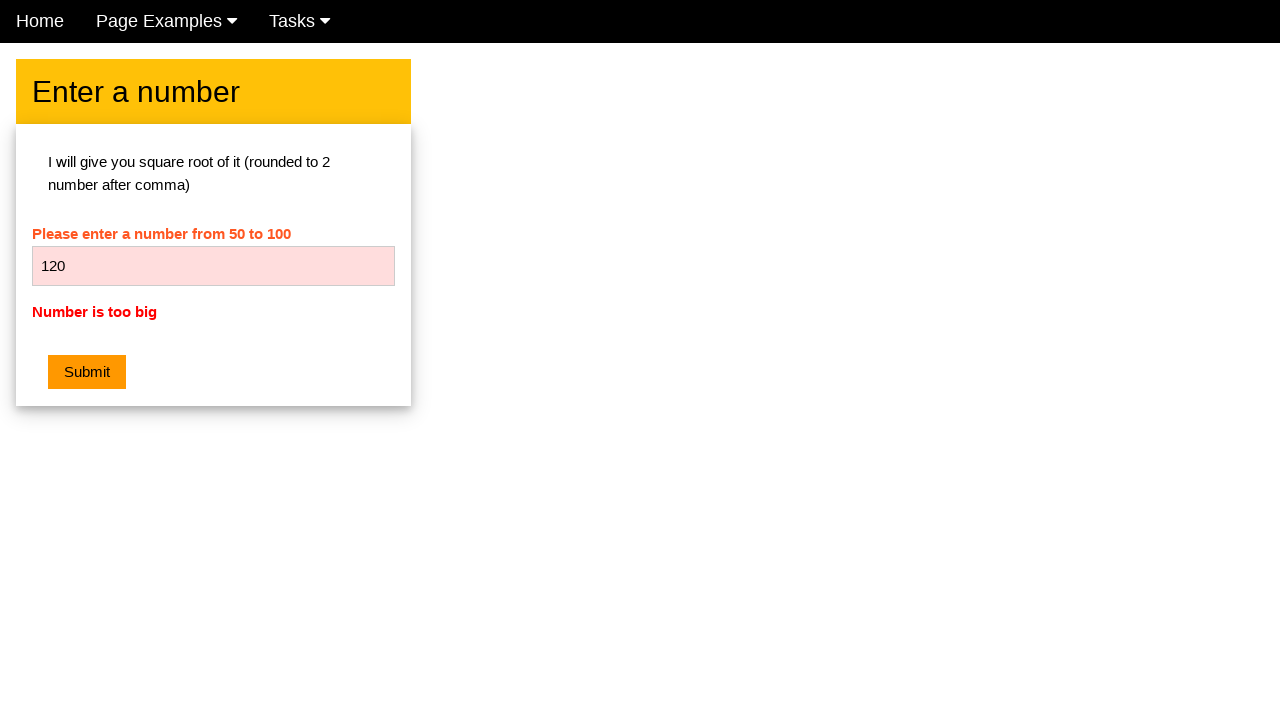

Verified error message is 'Number is too big'
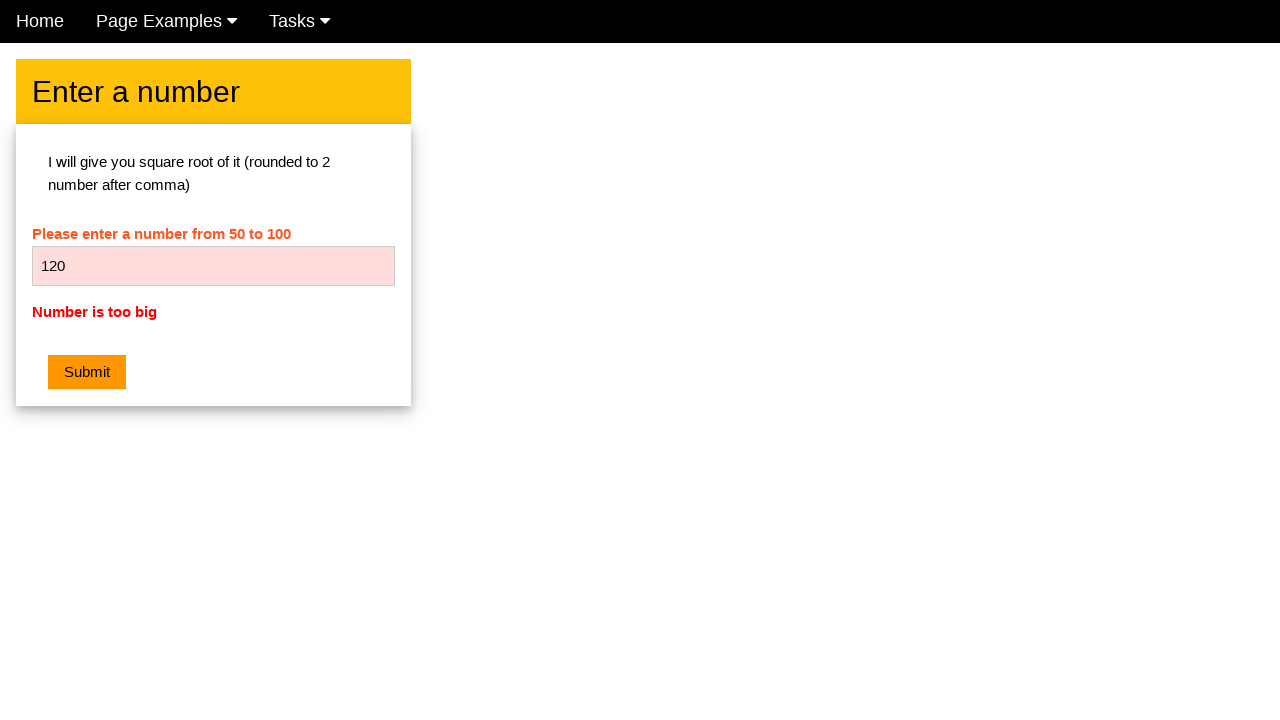

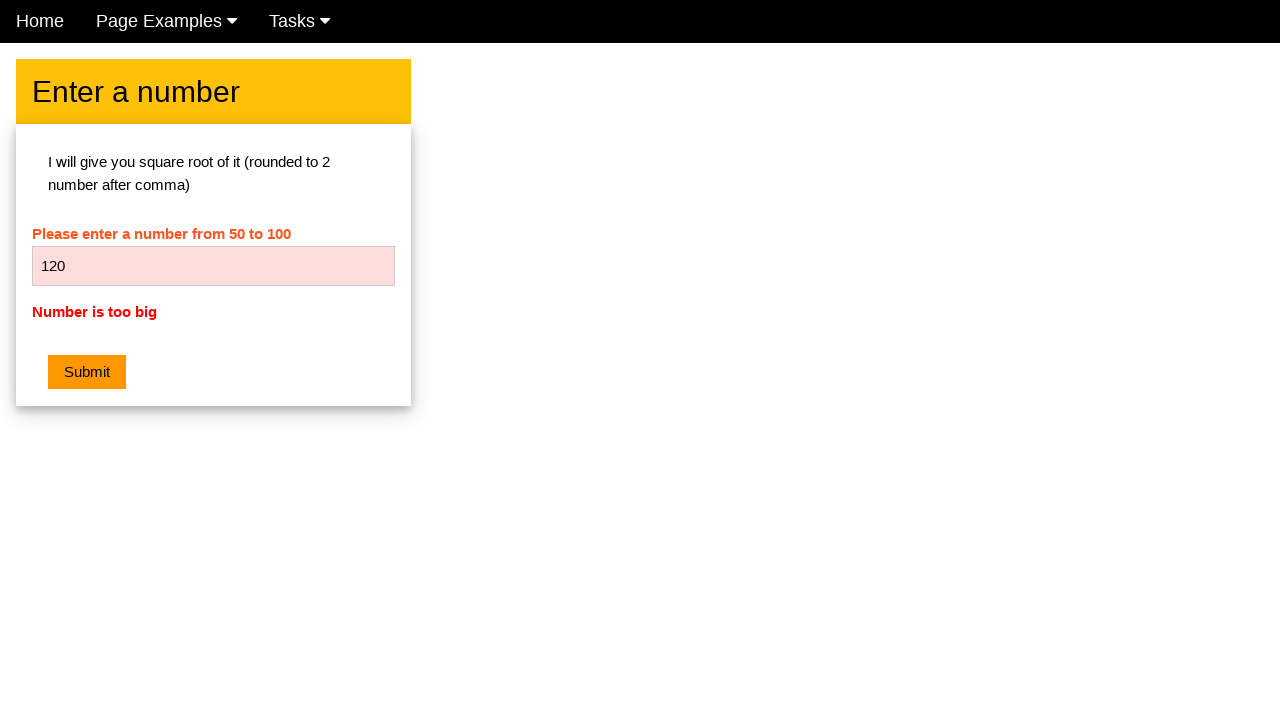